Tests table interaction by clicking on delete links within the table

Starting URL: http://the-internet.herokuapp.com/tables

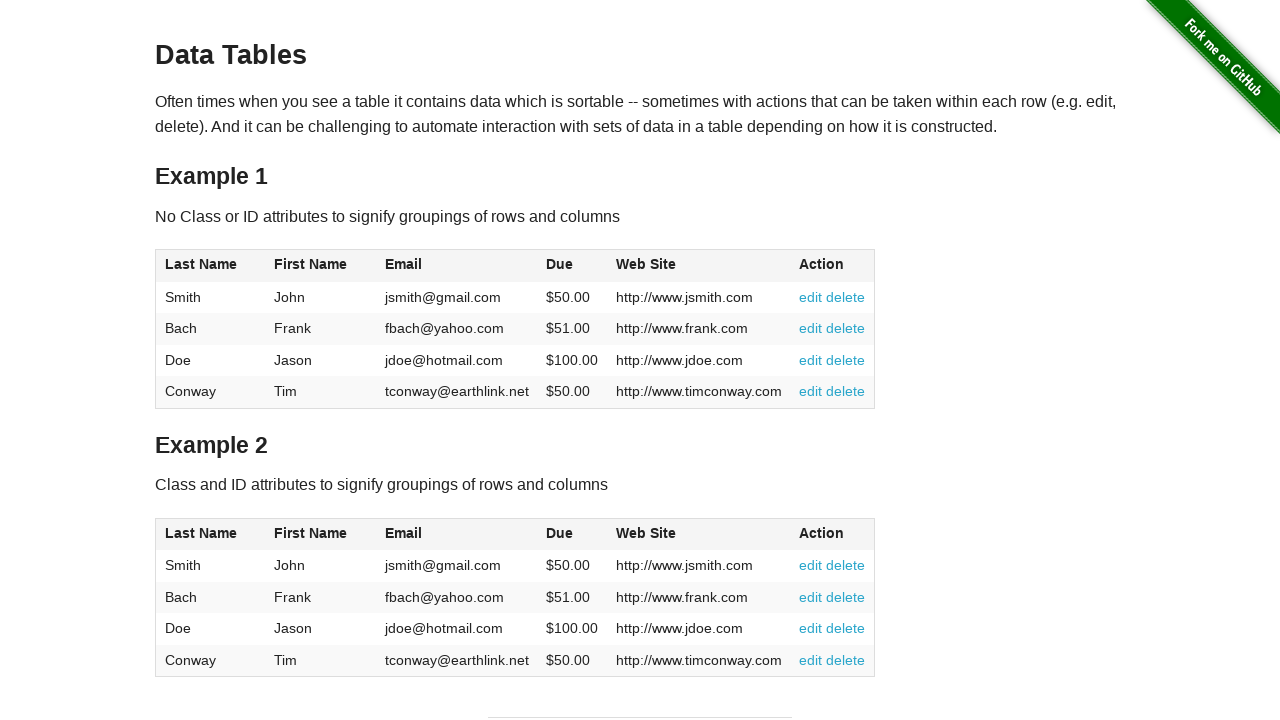

Clicked the first delete link in the table at (640, 114) on text=delete >> nth=0
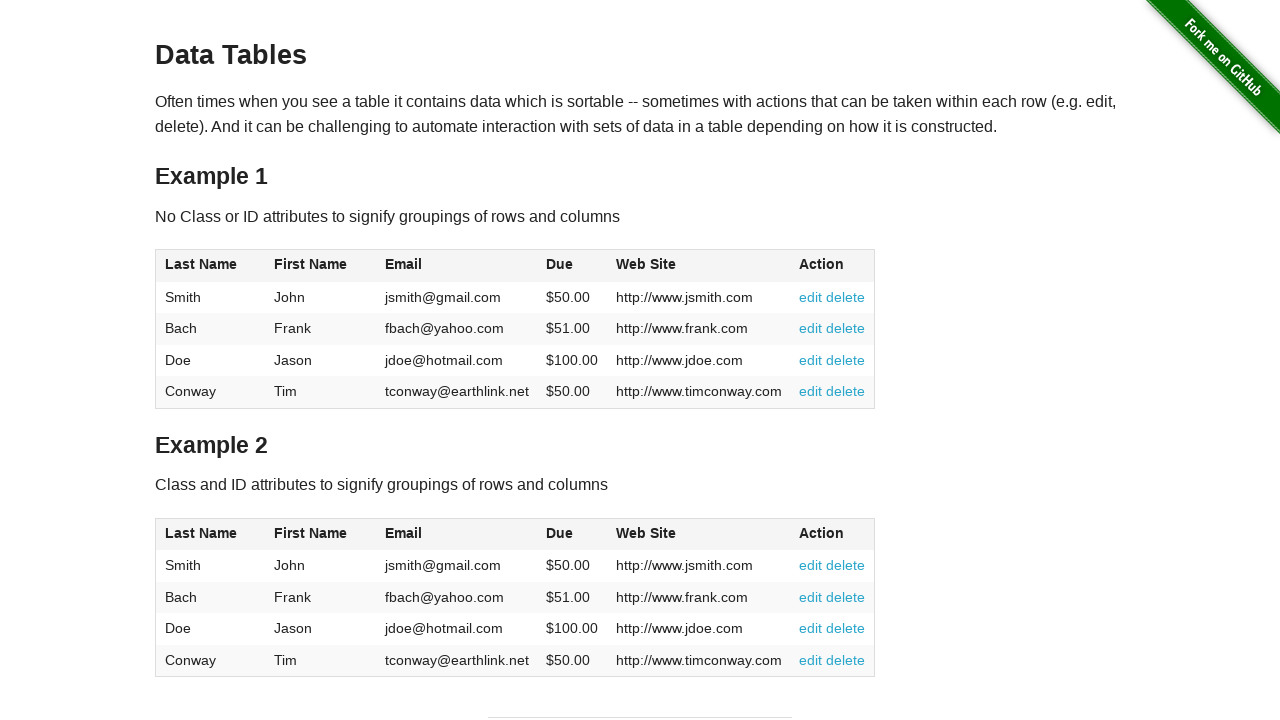

Clicked the second delete link in the table at (846, 297) on text=delete >> nth=1
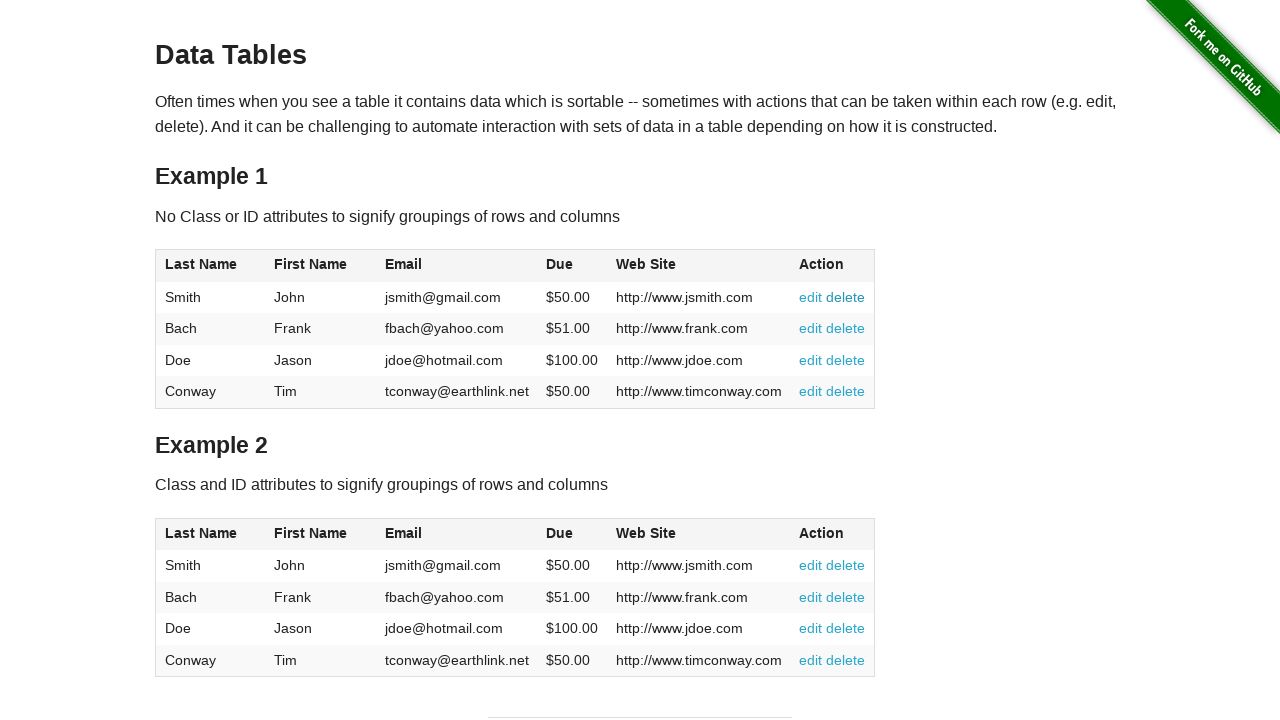

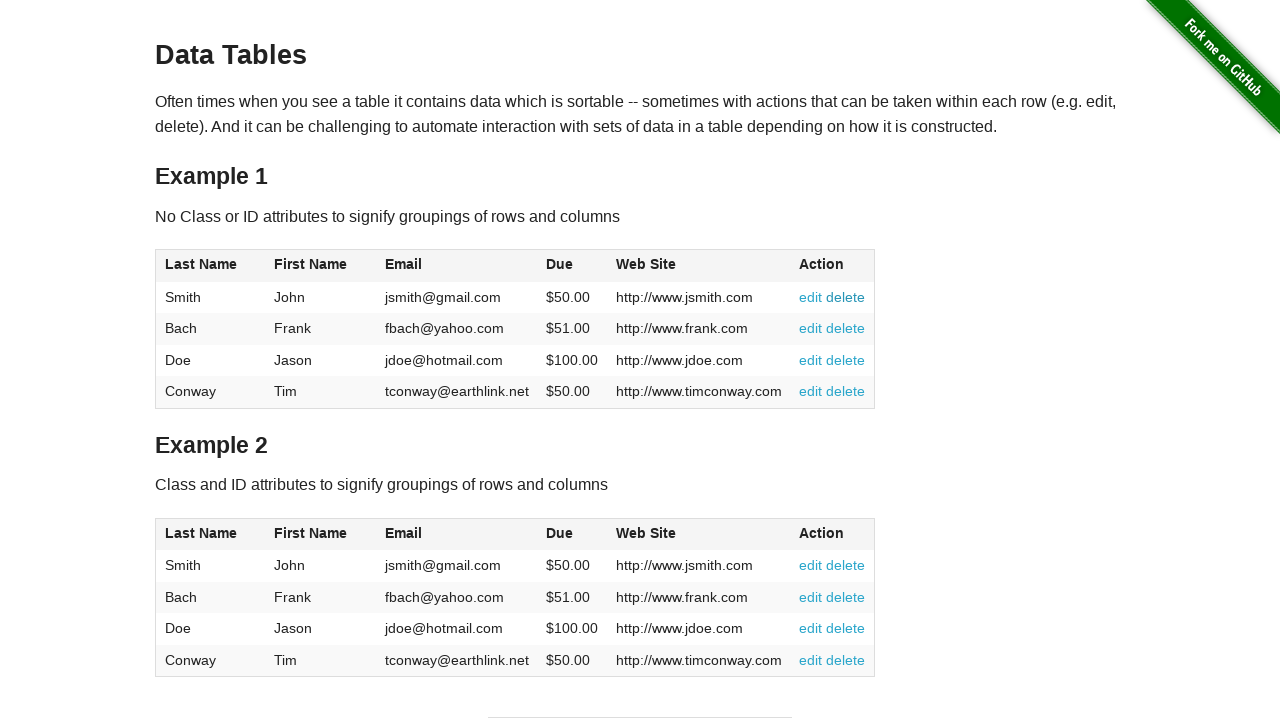